Tests the file download functionality on a demo QA site by scrolling to and clicking the download button.

Starting URL: https://demoqa.com/upload-download

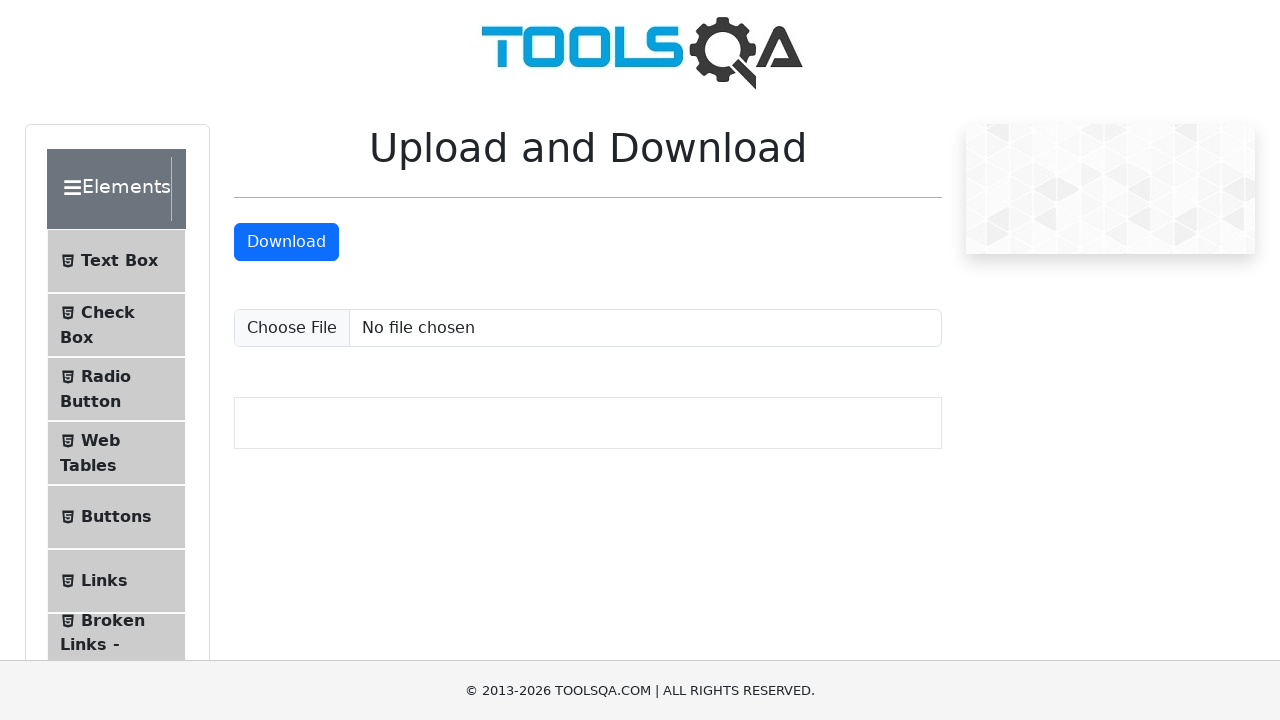

Scrolled down the page to make download button visible
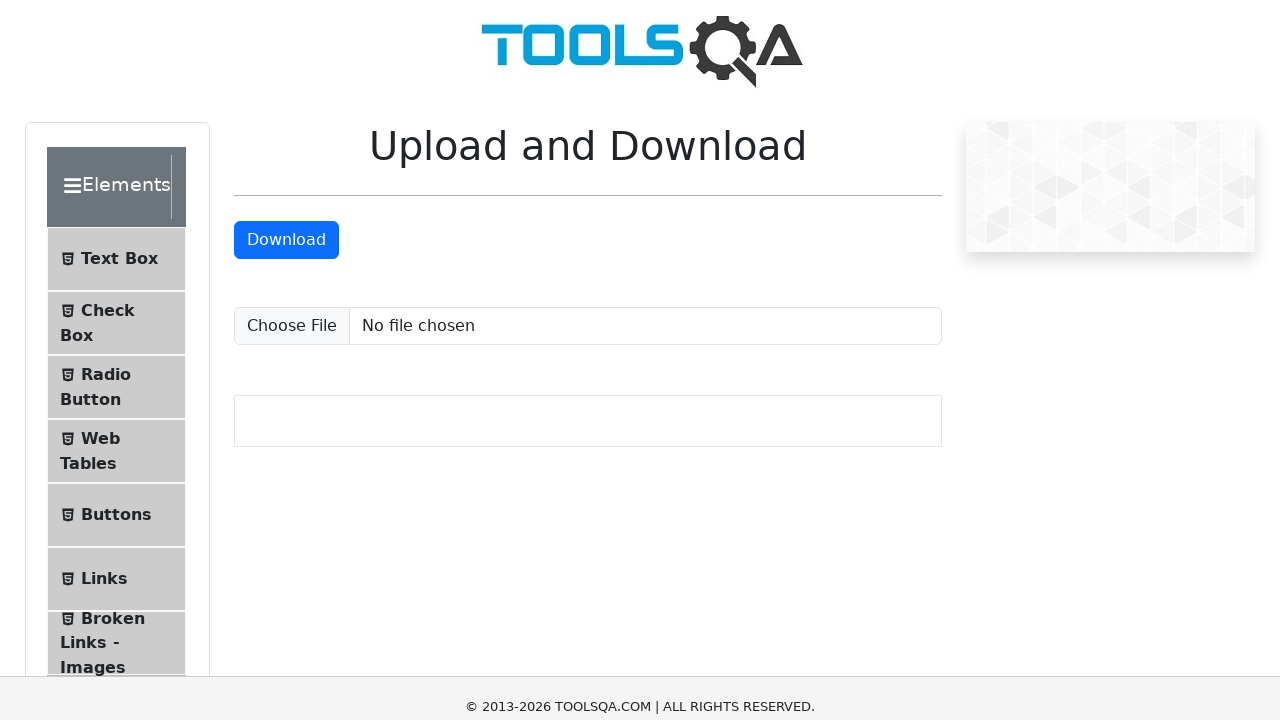

Clicked the download button at (286, 19) on #downloadButton
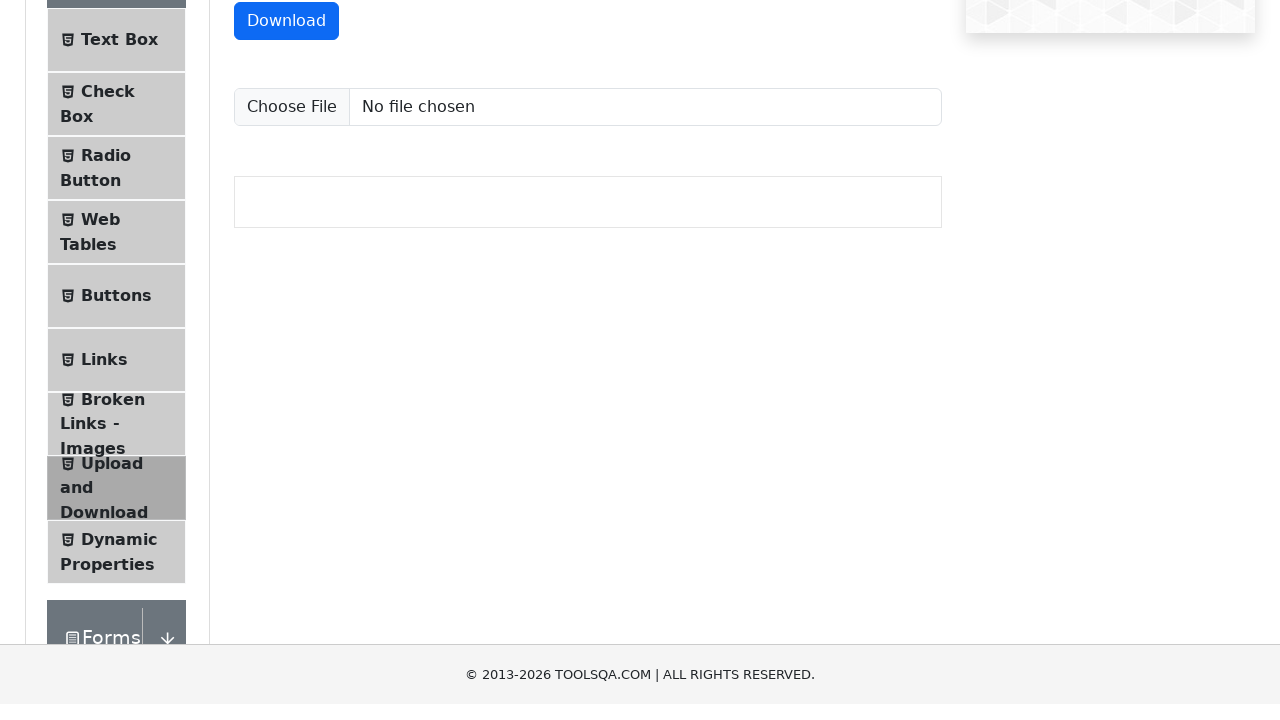

Waited 2 seconds for download to initiate
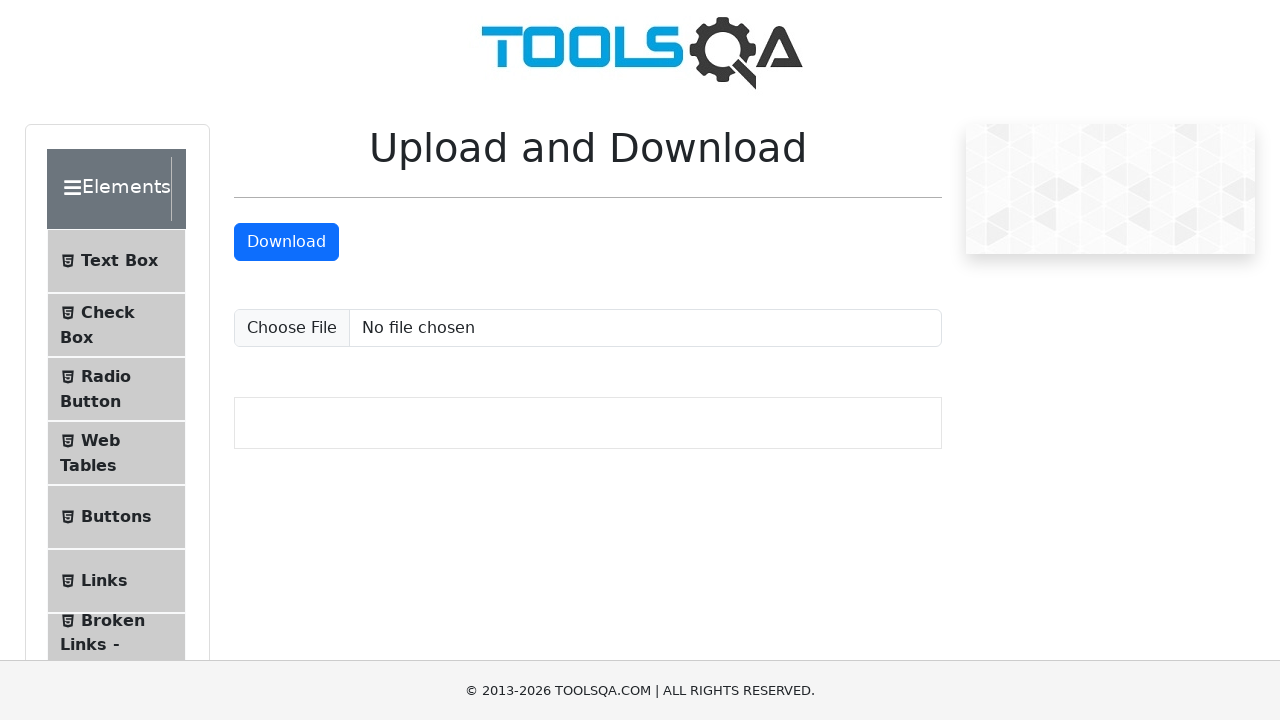

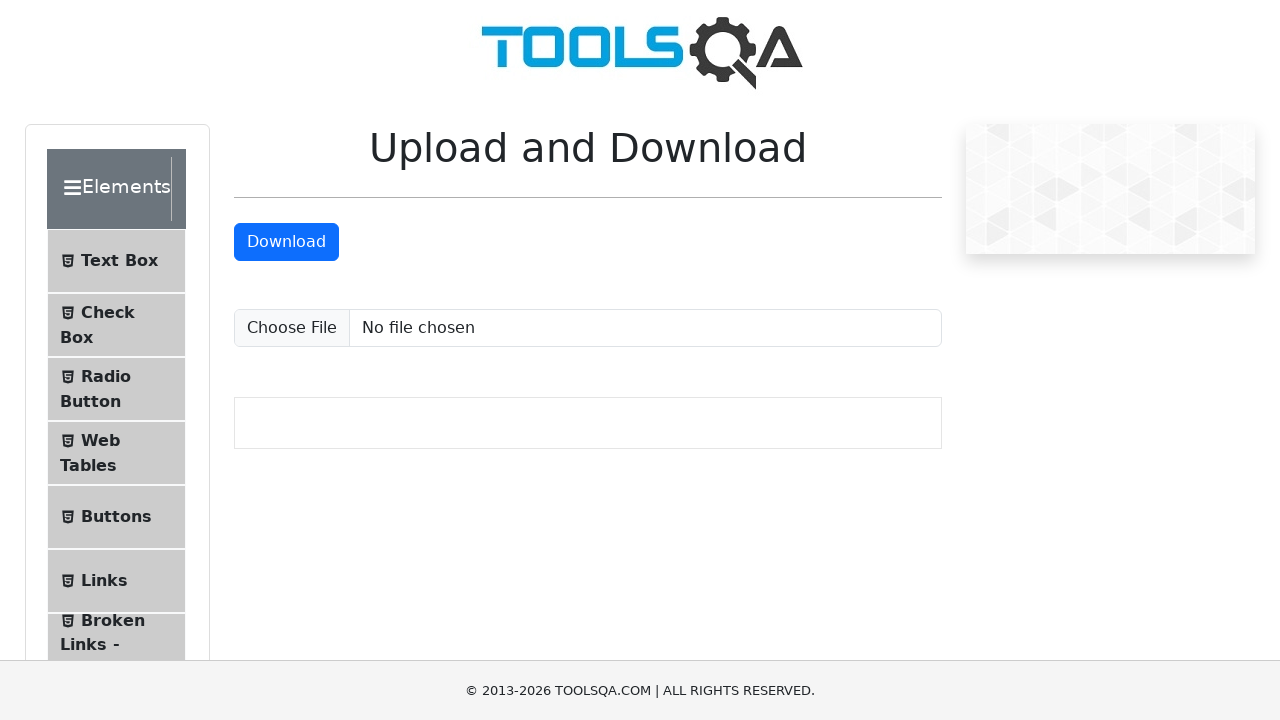